Navigates to a Selenium course content page and scrolls to different sections of the page to view job-related content and online classroom information

Starting URL: http://greenstech.in/selenium-course-content.html

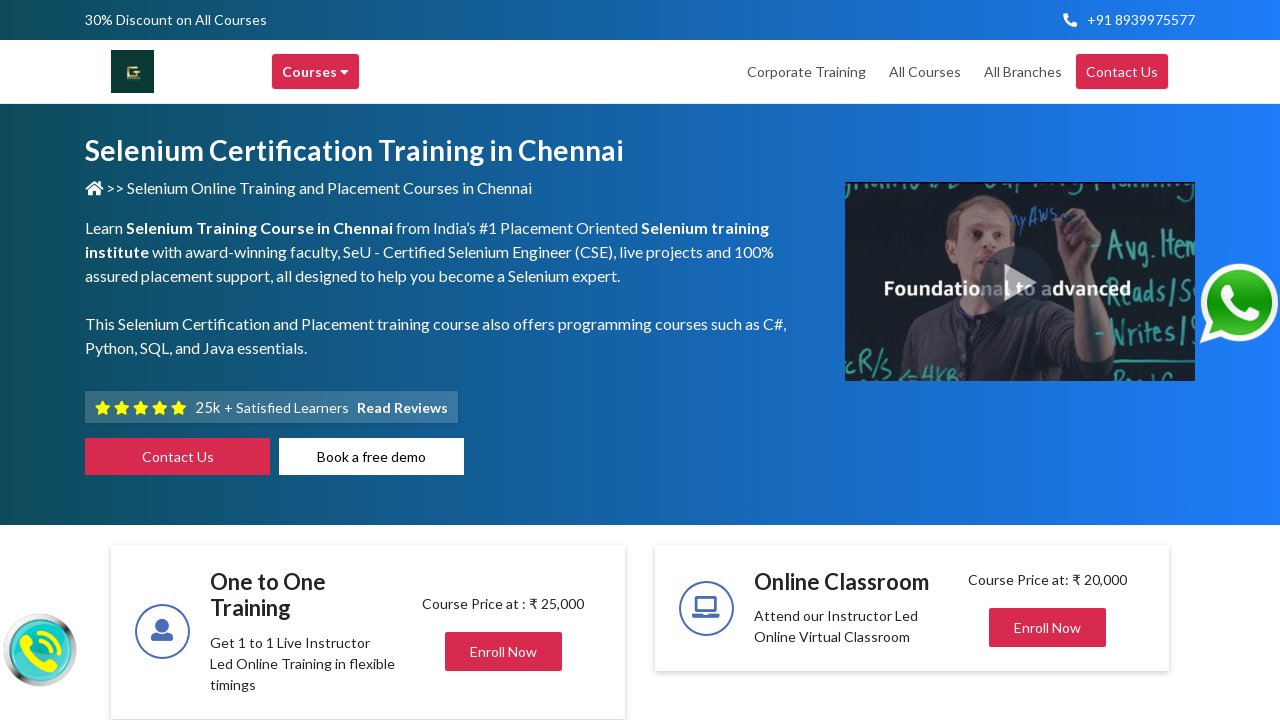

Navigated to Selenium course content page
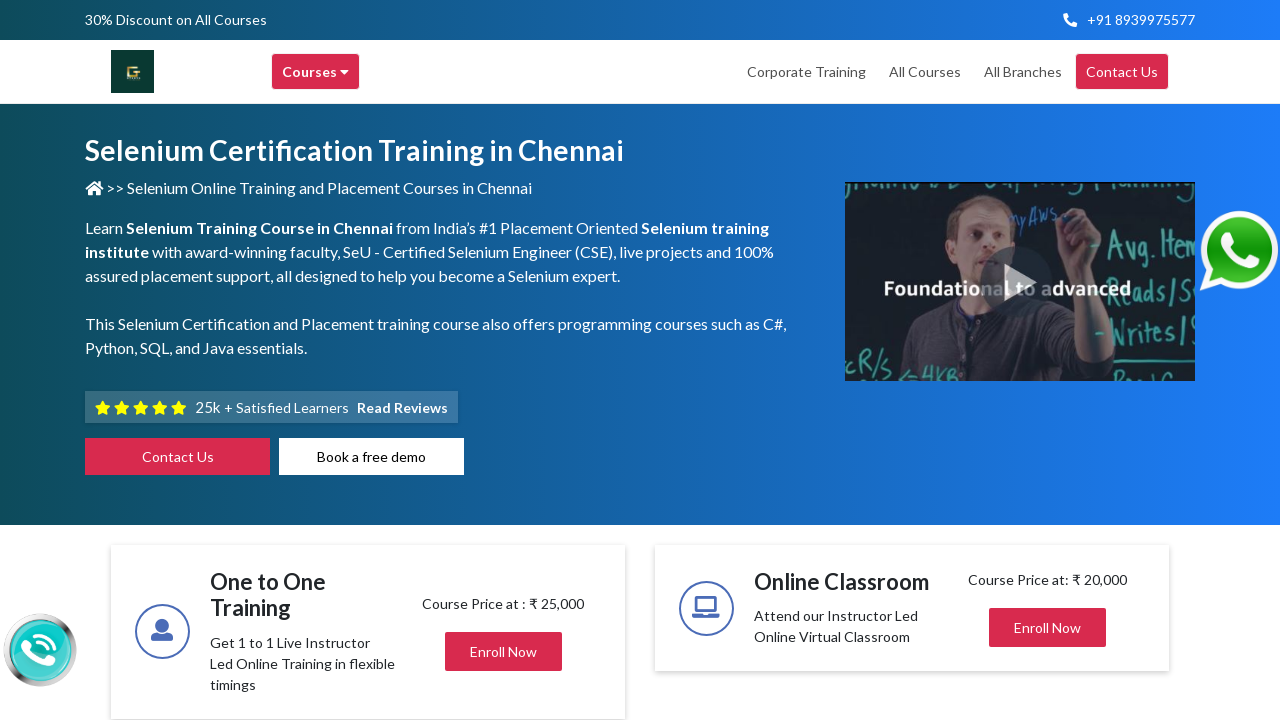

Scrolled to job-related content section
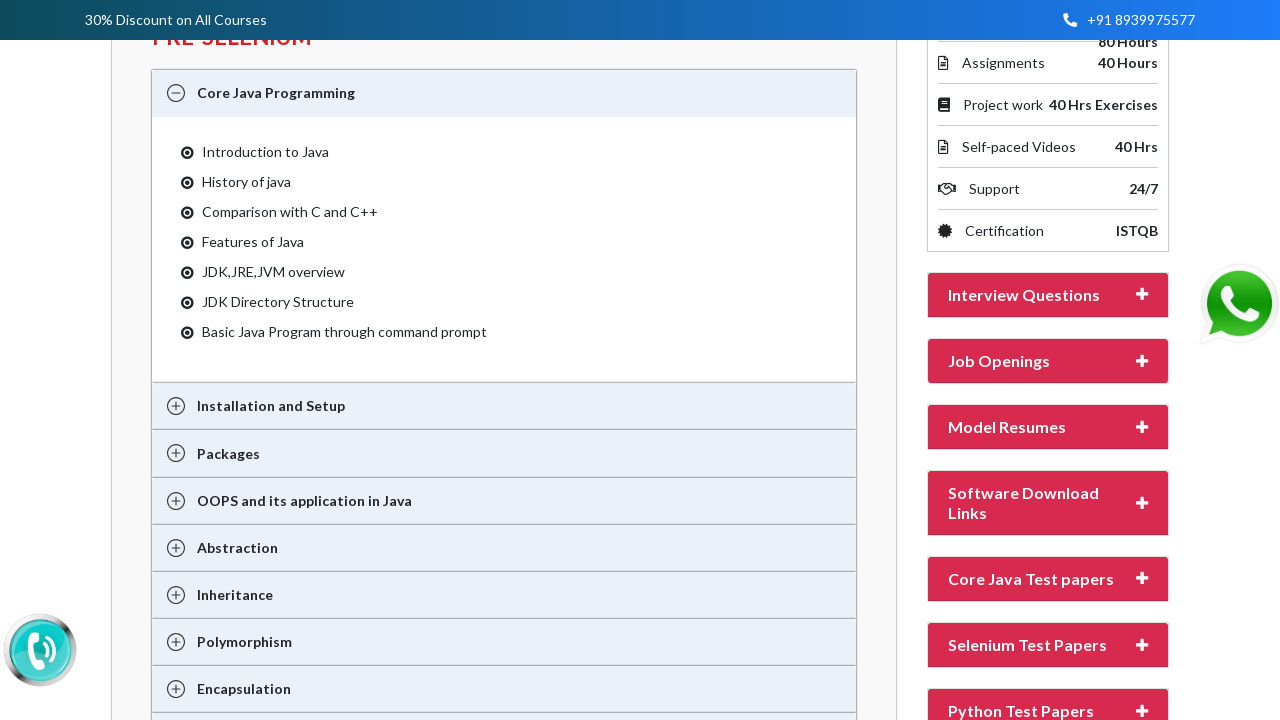

Waited for scroll animation to complete
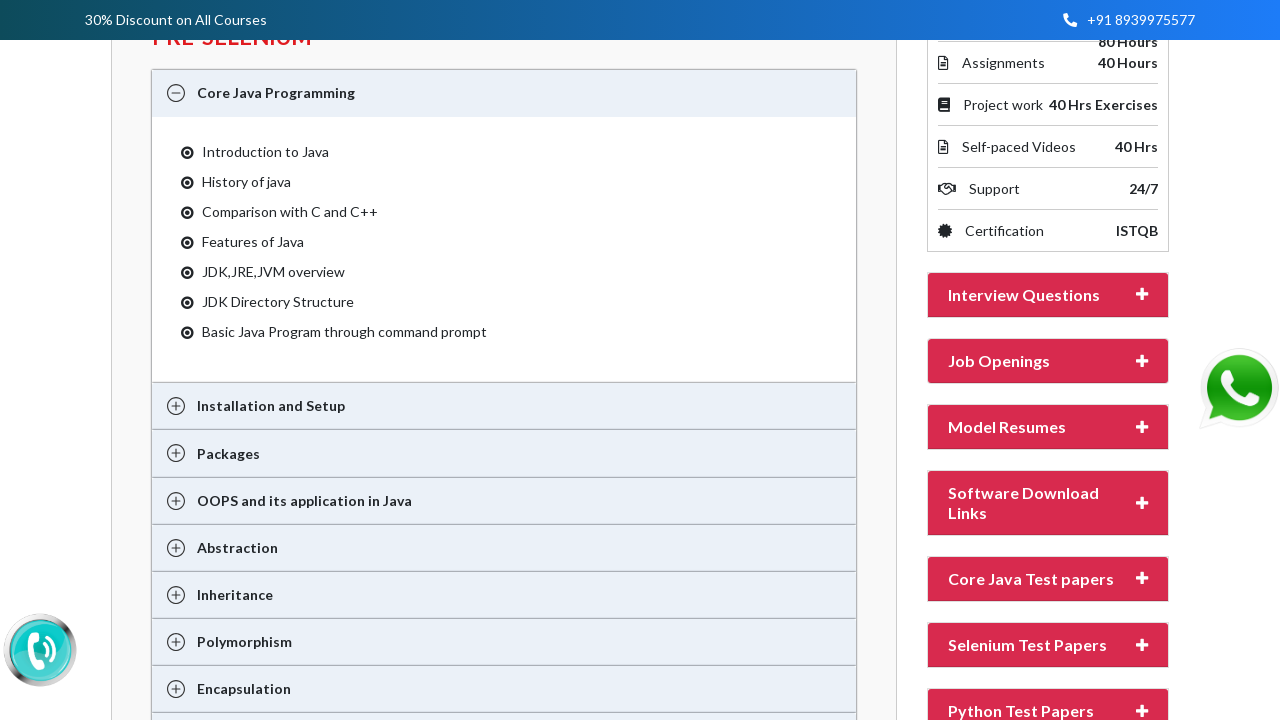

Scrolled to online classroom information section
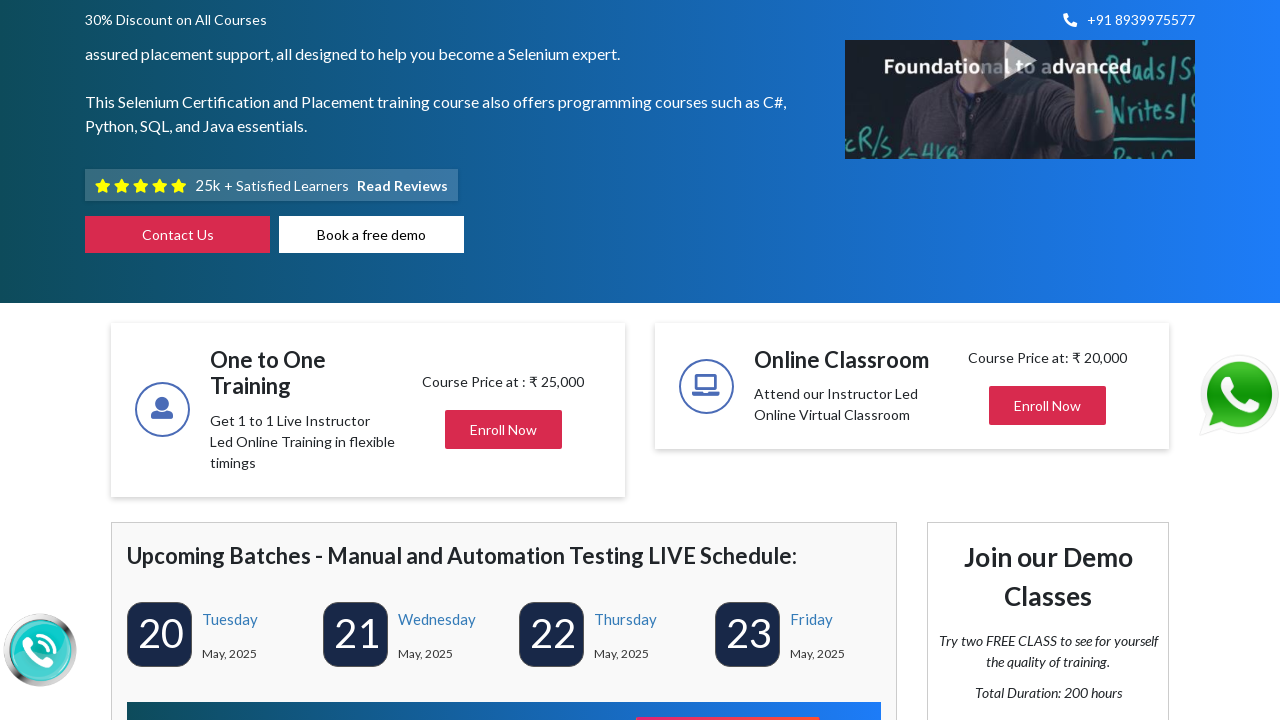

Waited for second scroll animation to complete
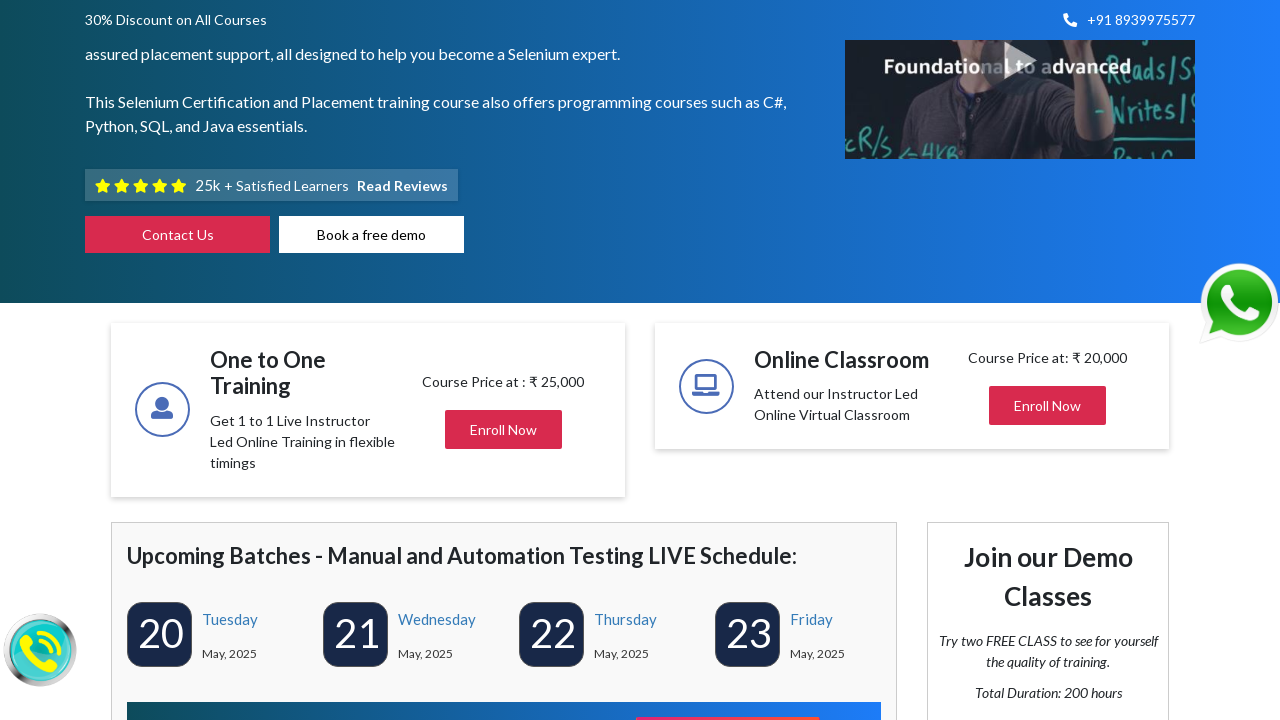

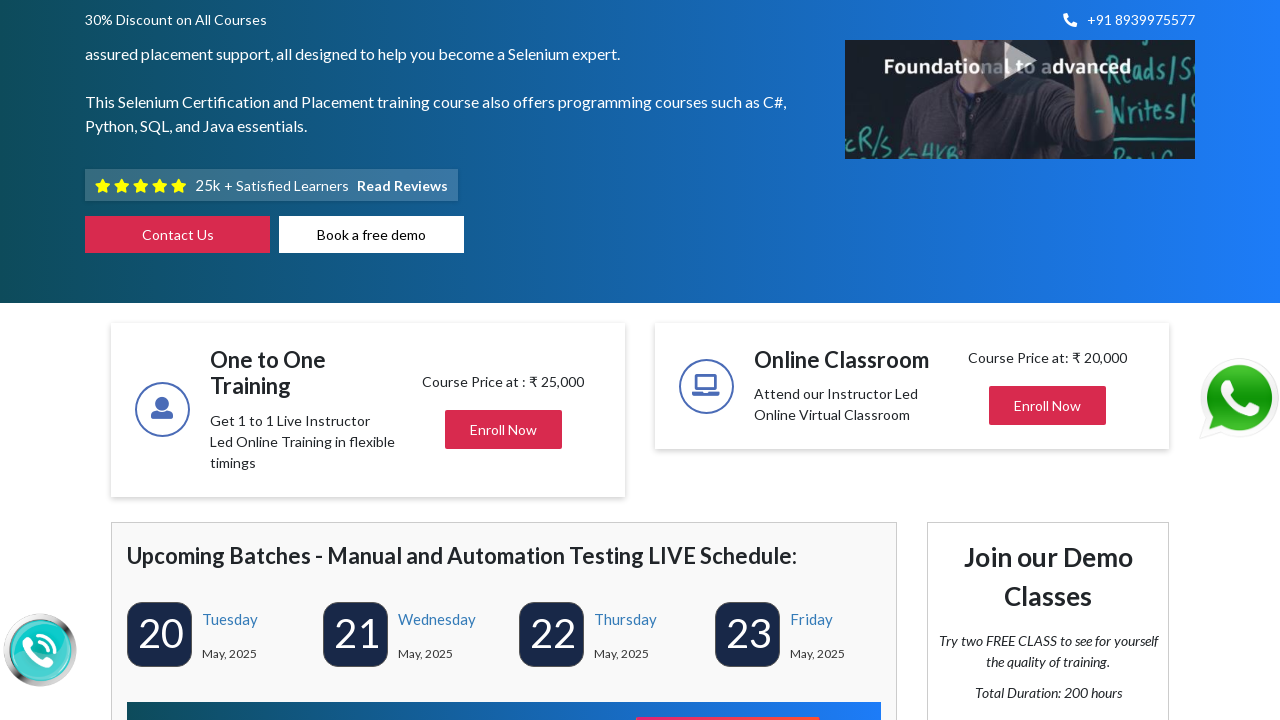